Tests that edits are cancelled when pressing Escape

Starting URL: https://demo.playwright.dev/todomvc

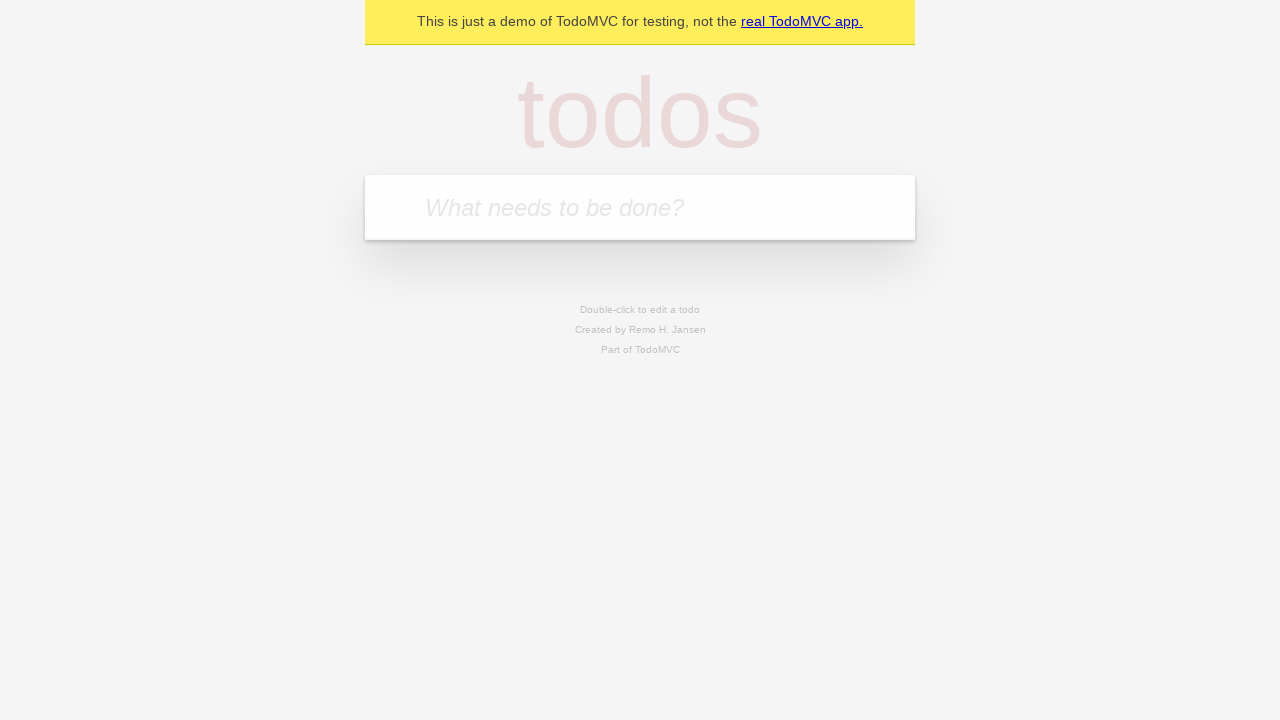

Filled todo input with 'buy some cheese' on internal:attr=[placeholder="What needs to be done?"i]
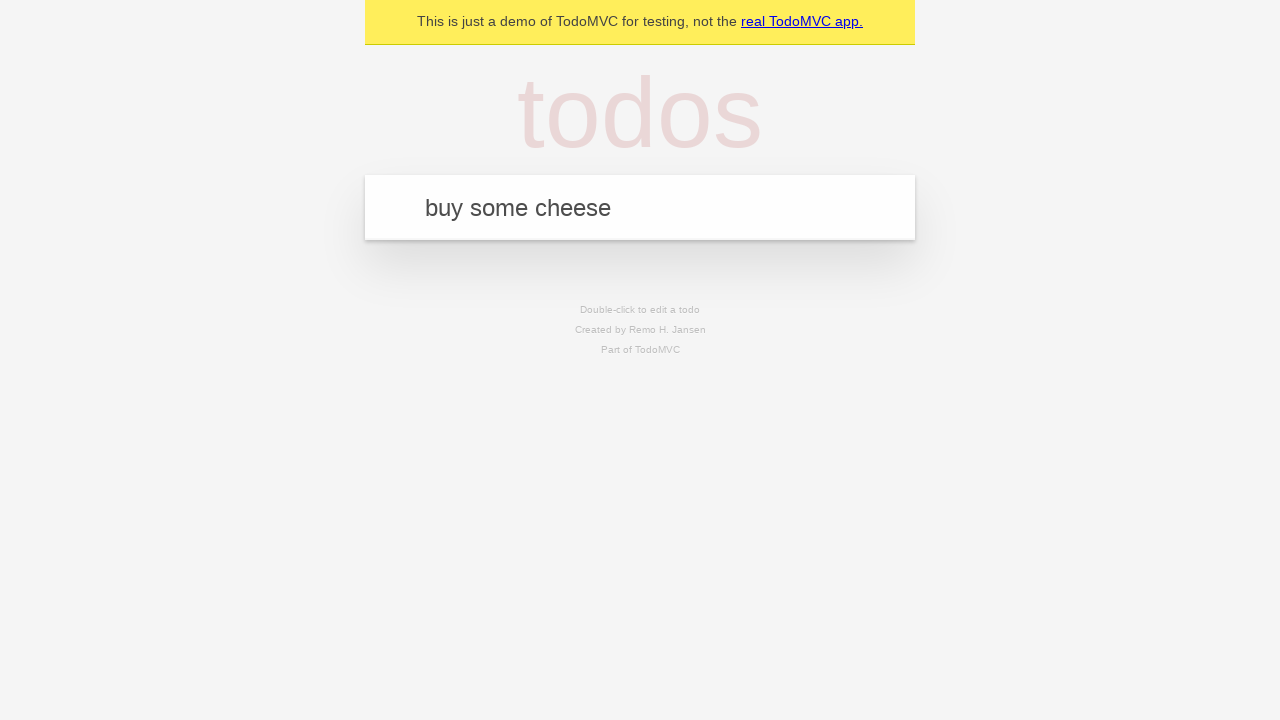

Pressed Enter to create first todo on internal:attr=[placeholder="What needs to be done?"i]
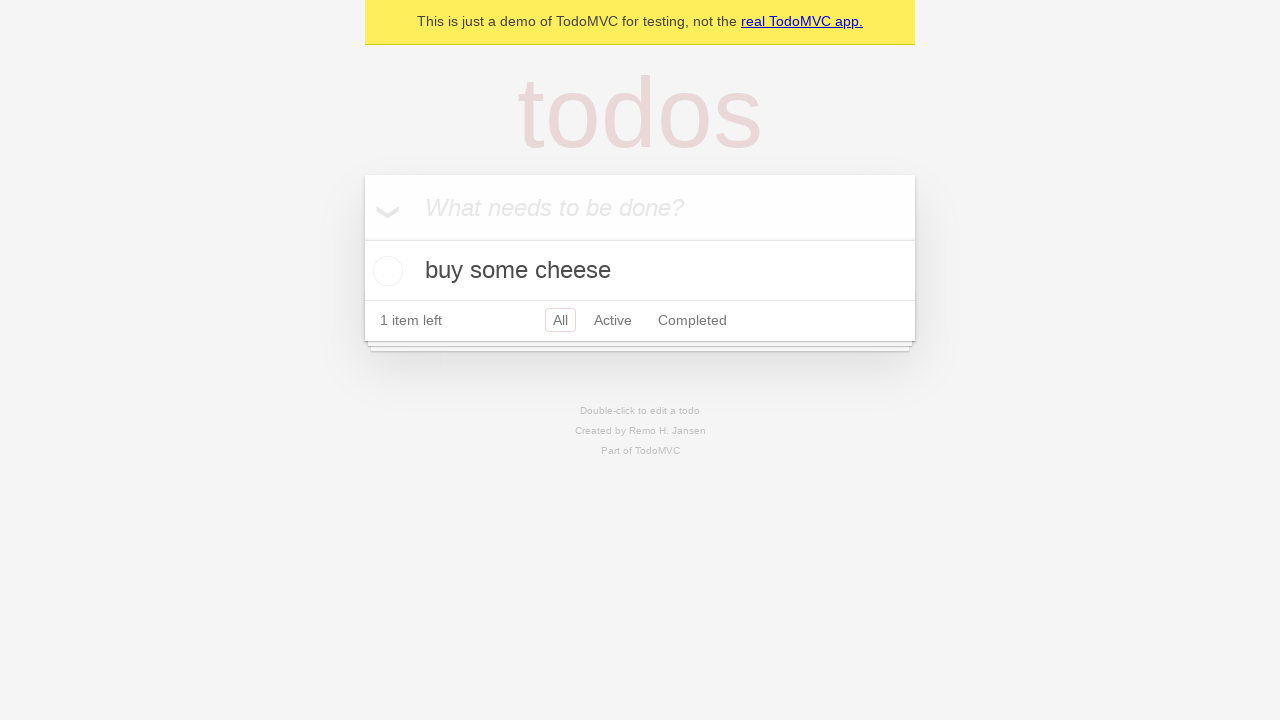

Filled todo input with 'feed the cat' on internal:attr=[placeholder="What needs to be done?"i]
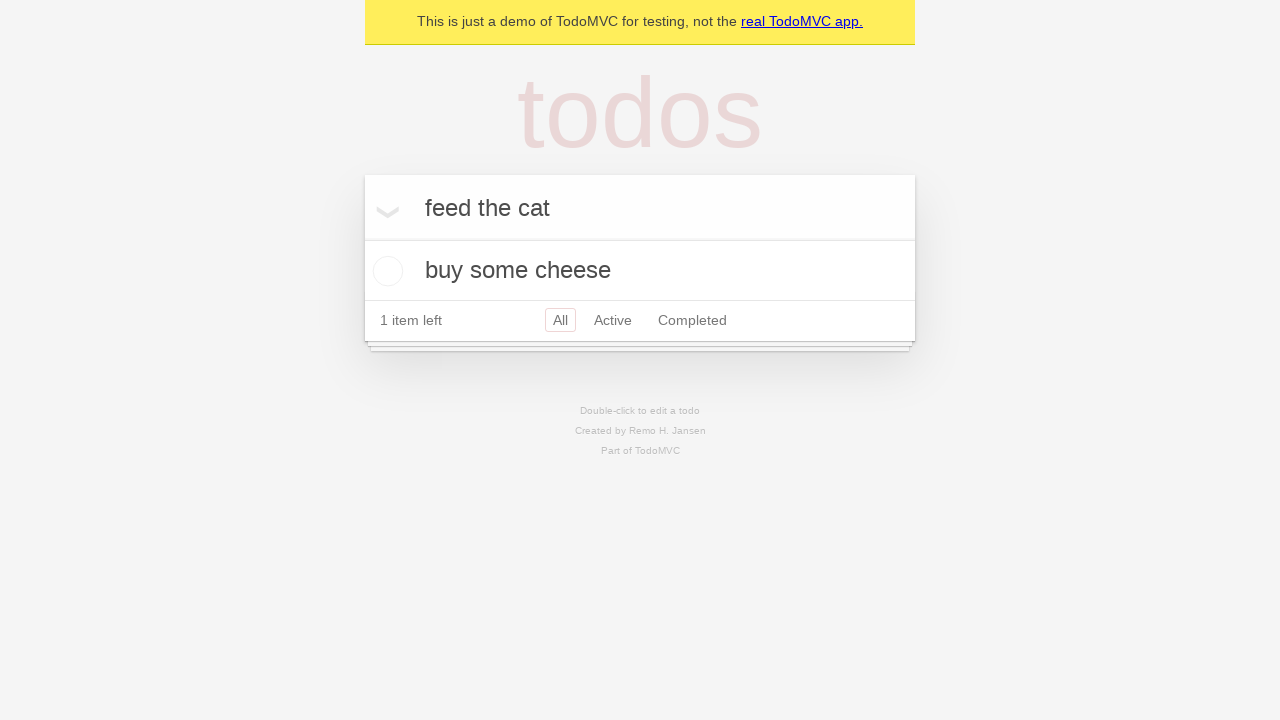

Pressed Enter to create second todo on internal:attr=[placeholder="What needs to be done?"i]
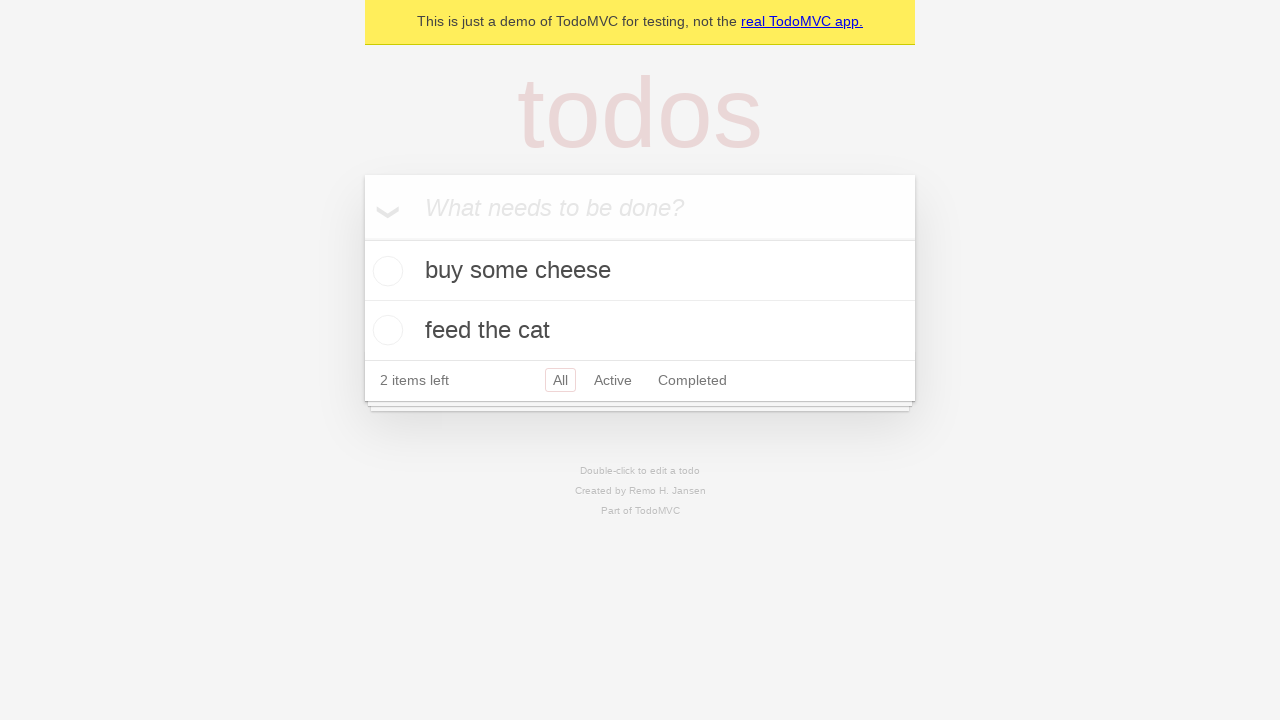

Filled todo input with 'book a doctors appointment' on internal:attr=[placeholder="What needs to be done?"i]
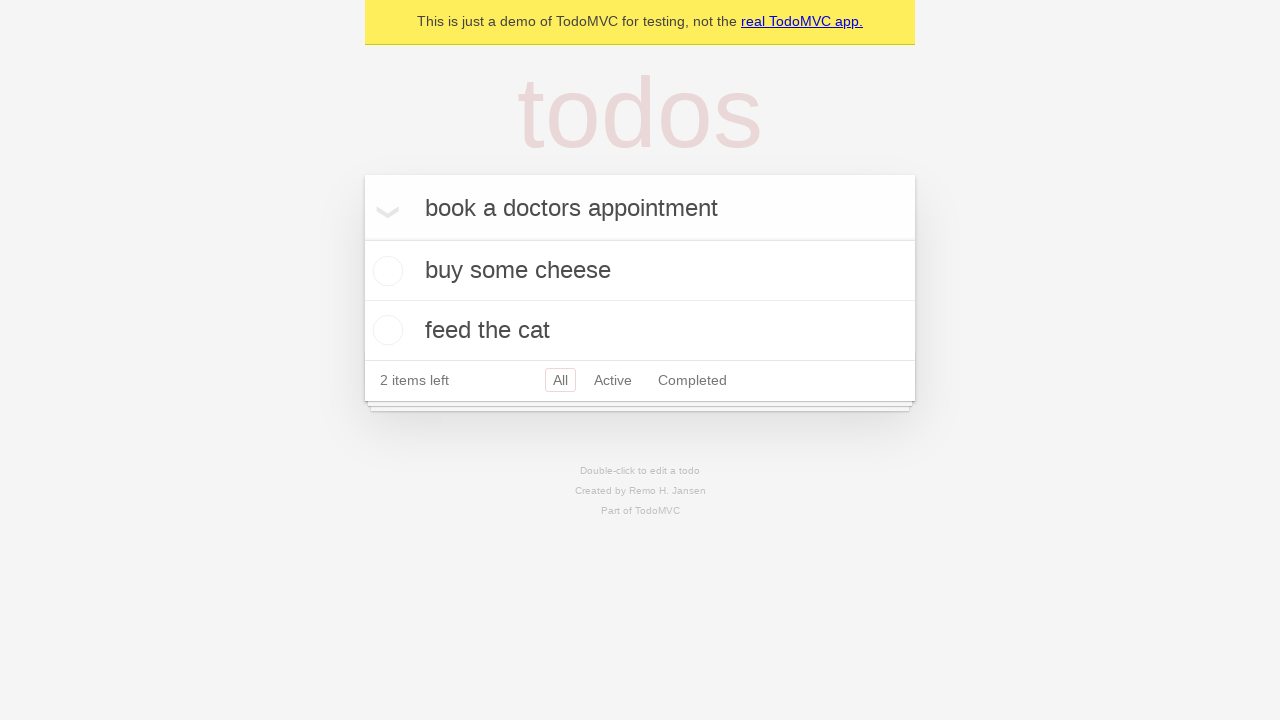

Pressed Enter to create third todo on internal:attr=[placeholder="What needs to be done?"i]
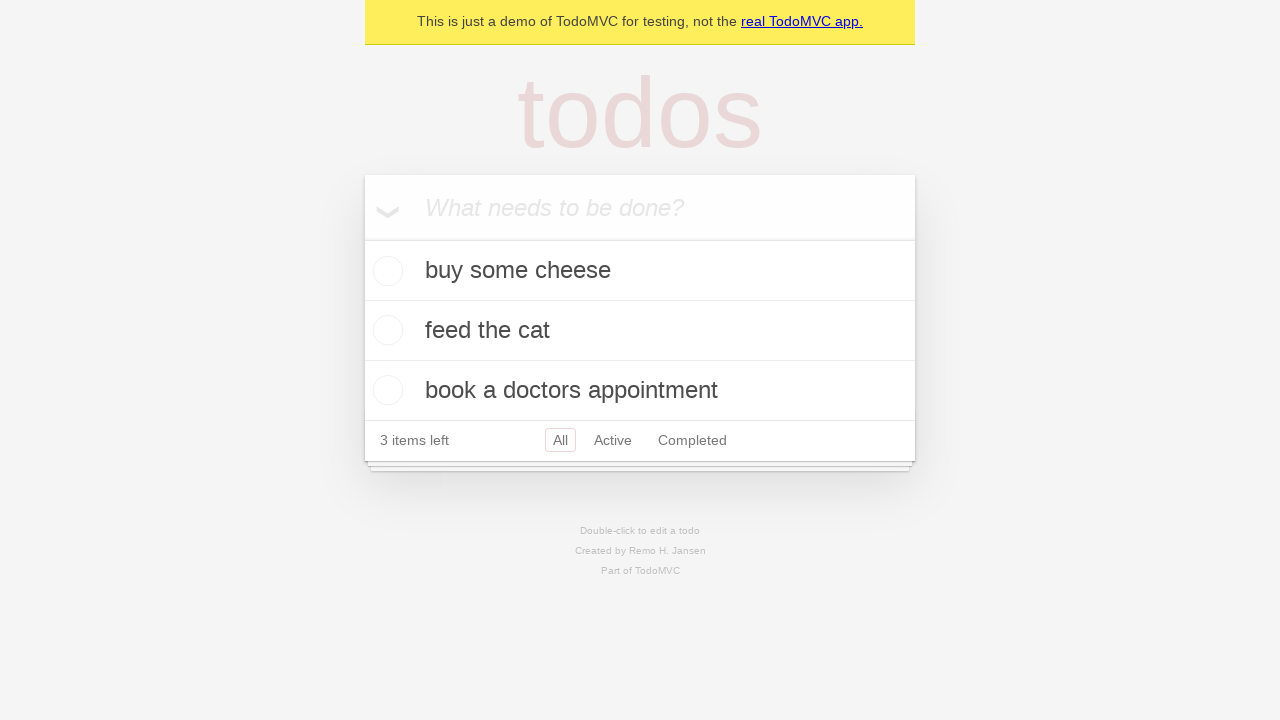

Double-clicked second todo item to enter edit mode at (640, 331) on internal:testid=[data-testid="todo-item"s] >> nth=1
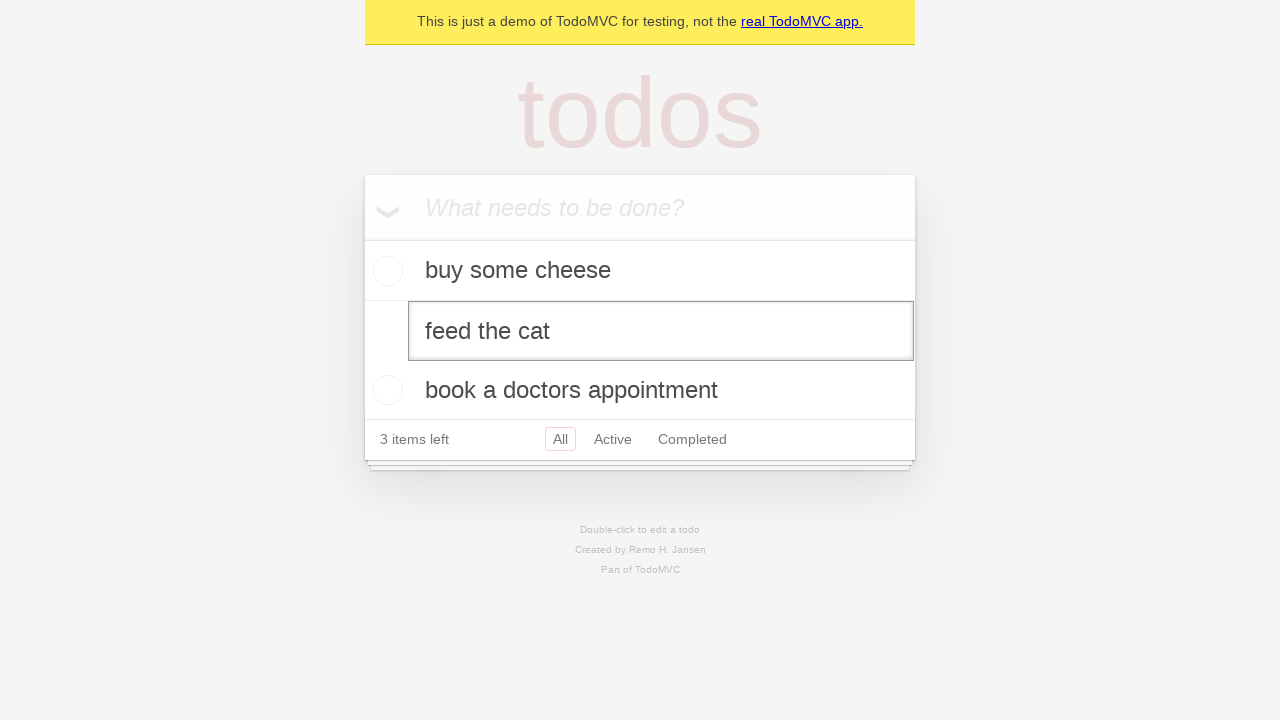

Filled edit field with 'buy some sausages' on internal:testid=[data-testid="todo-item"s] >> nth=1 >> .edit
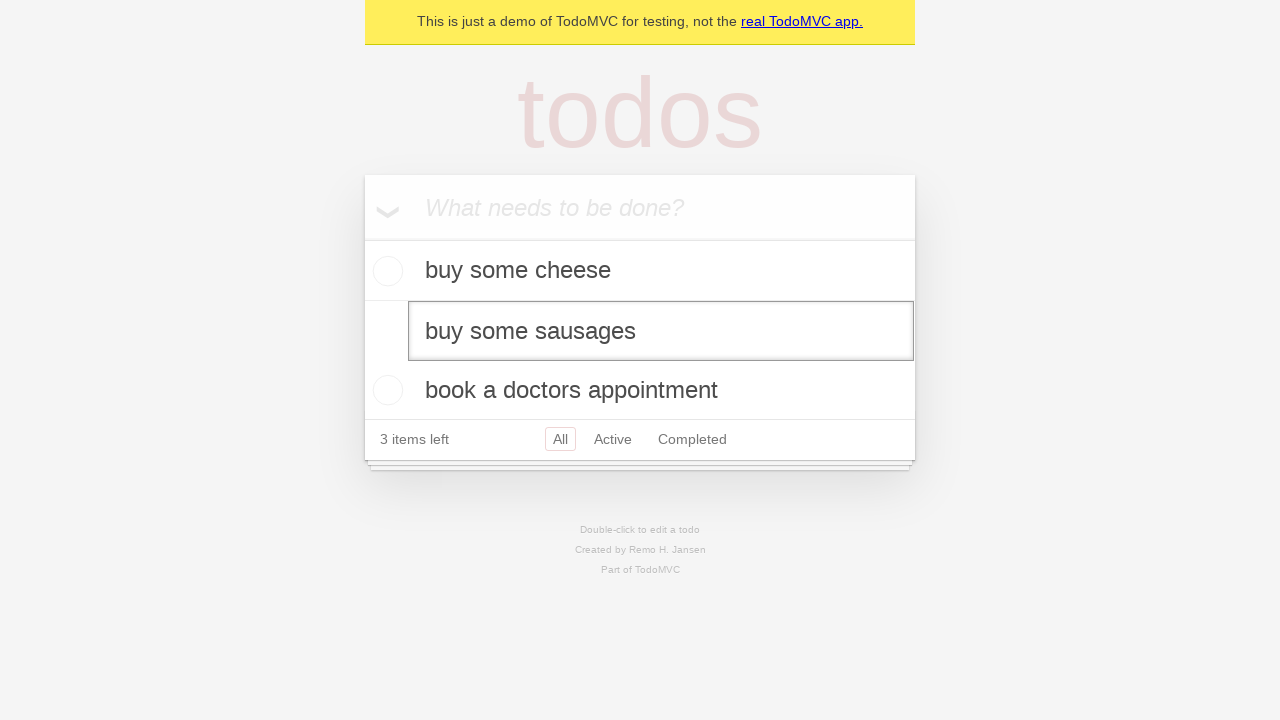

Pressed Escape to cancel edit on internal:testid=[data-testid="todo-item"s] >> nth=1 >> .edit
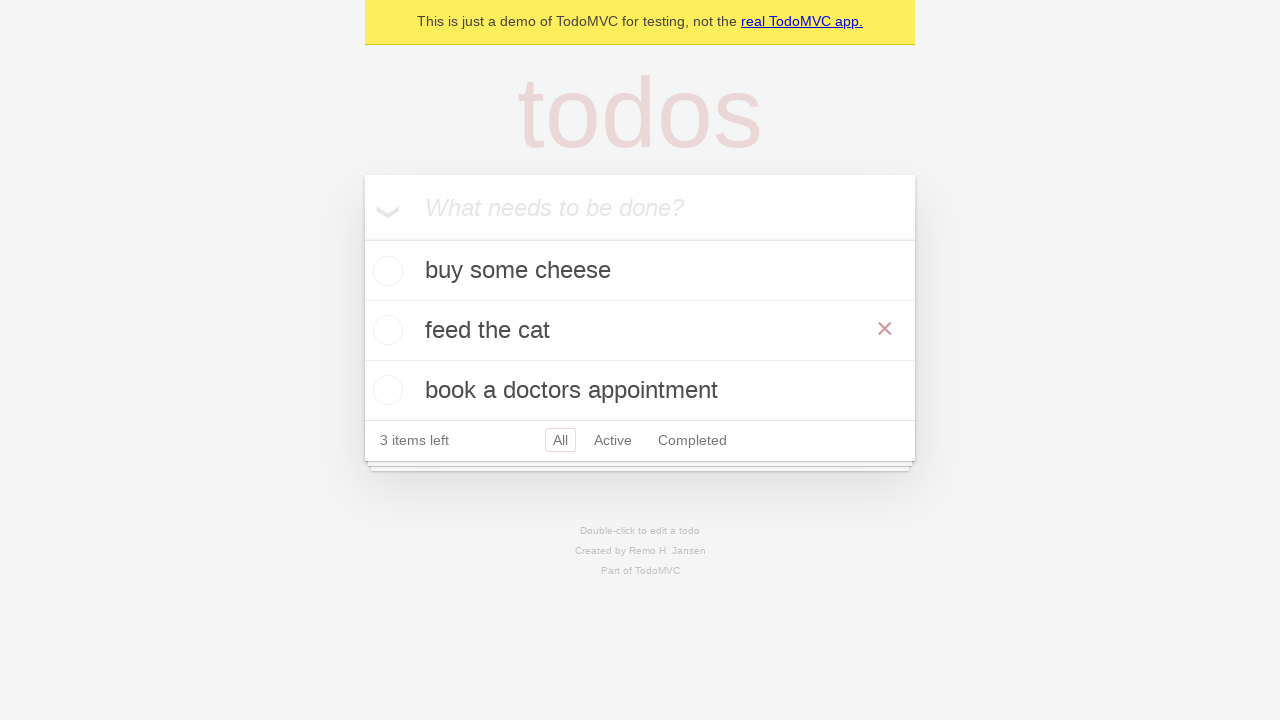

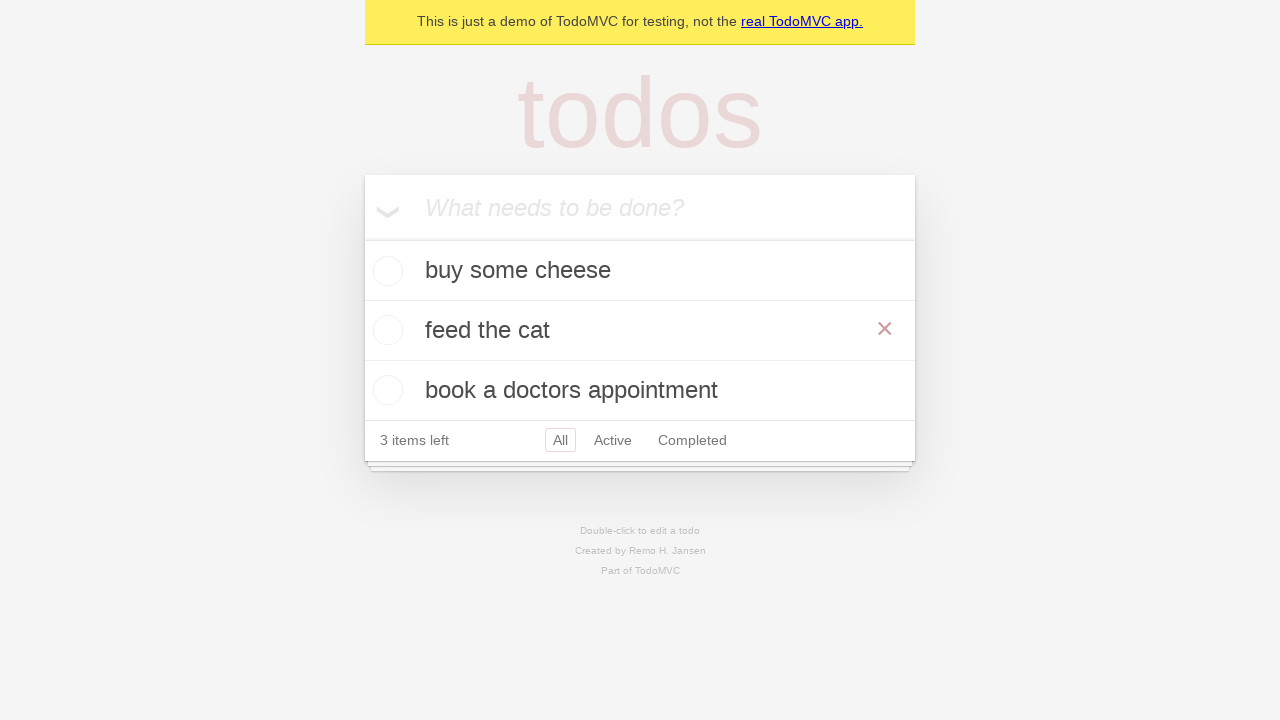